Opens the website and verifies that the page title matches the expected text "Магазин Малых Закупок"

Starting URL: https://onlcmarket.ru/

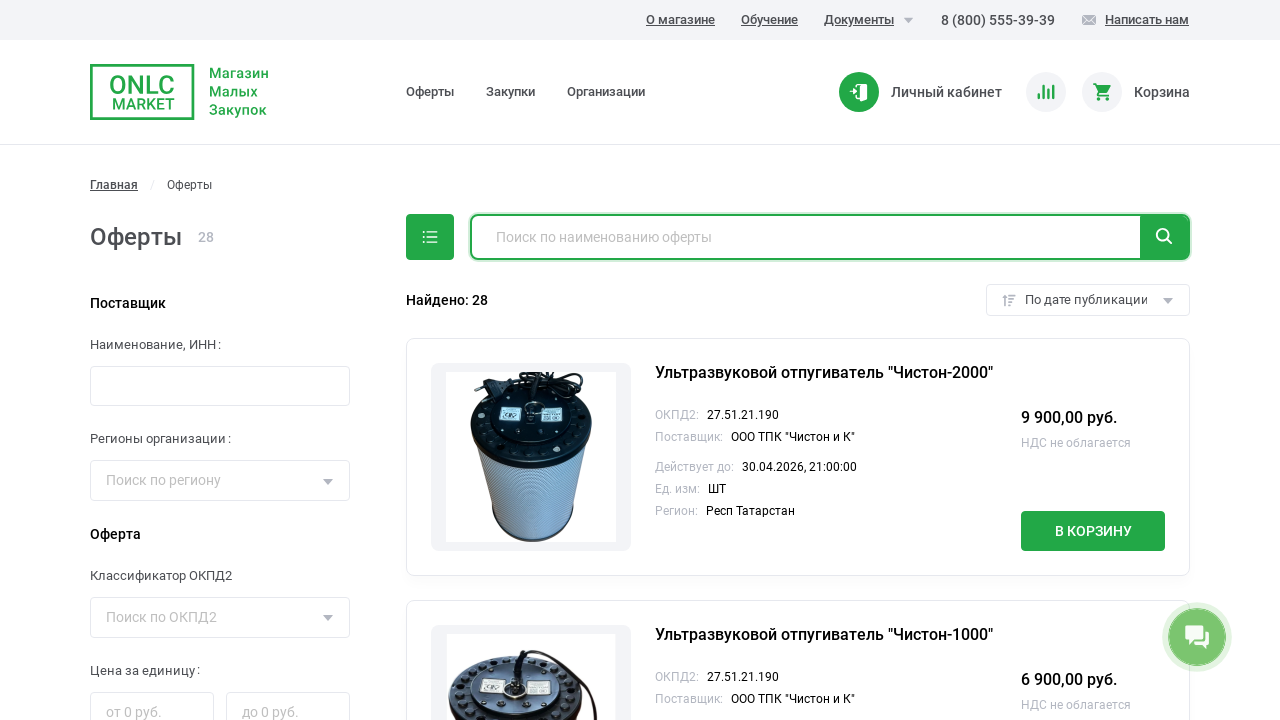

Waited for page to load (domcontentloaded state)
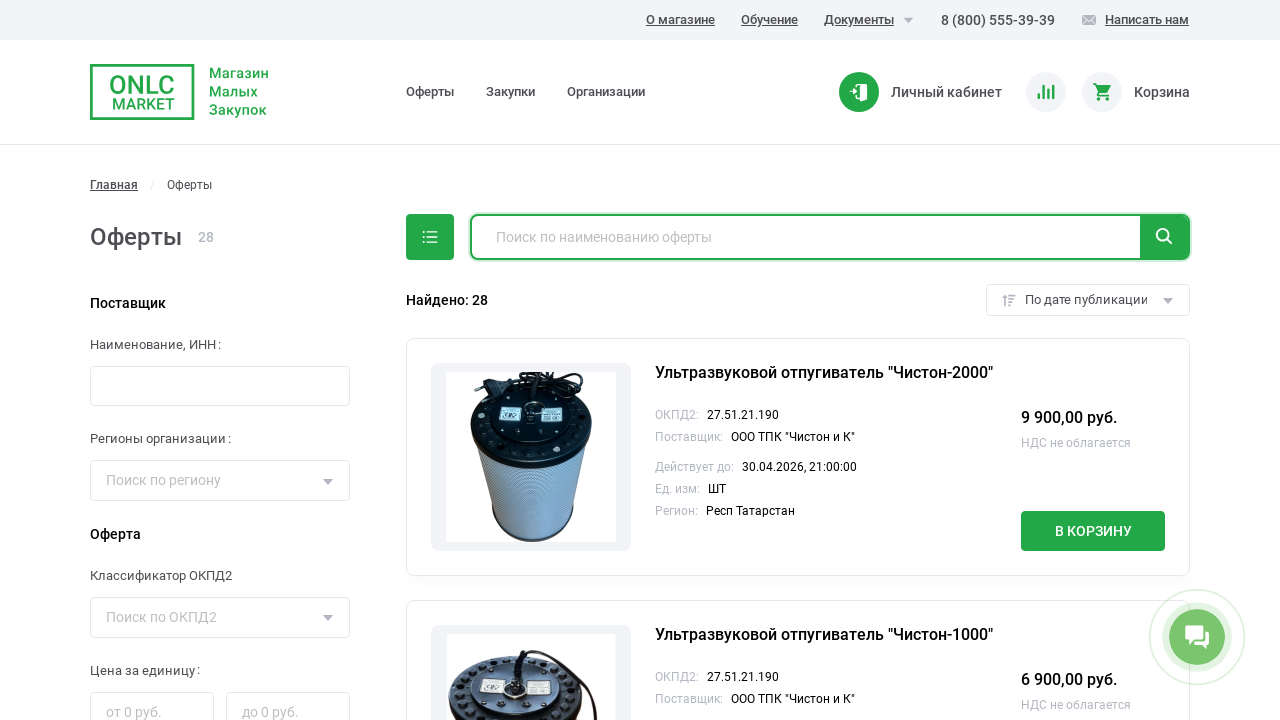

Verified page title matches 'Магазин Малых Закупок'
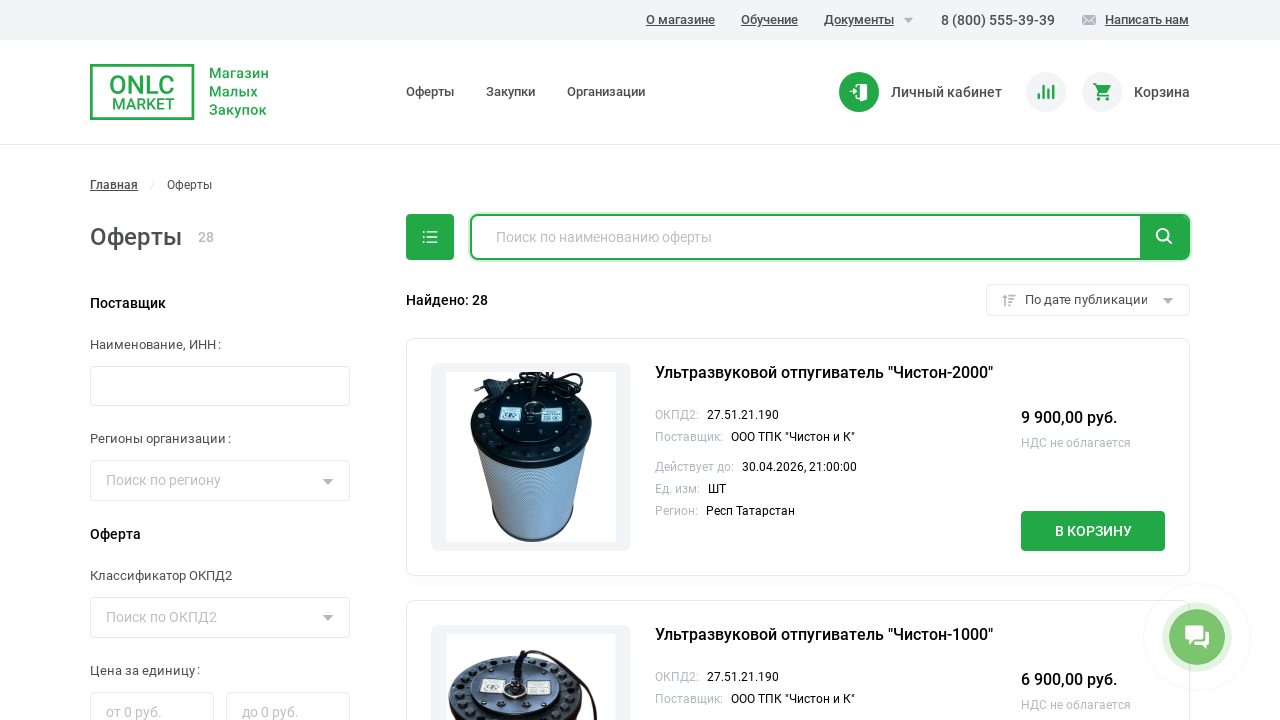

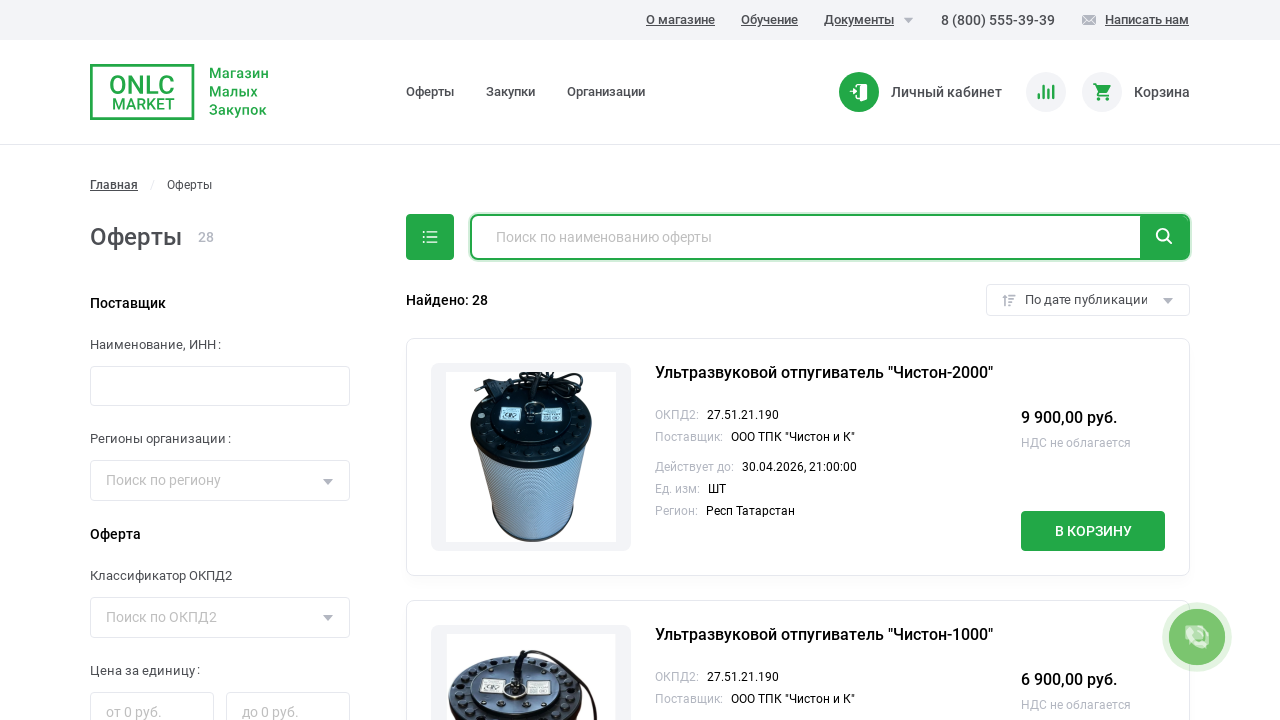